Tests dynamic element interaction by clicking an "add element" button 10 times to generate elements, then clicking all checkbox inputs that appear on the page.

Starting URL: https://page-test-selenium.s3.sa-east-1.amazonaws.com/index.html

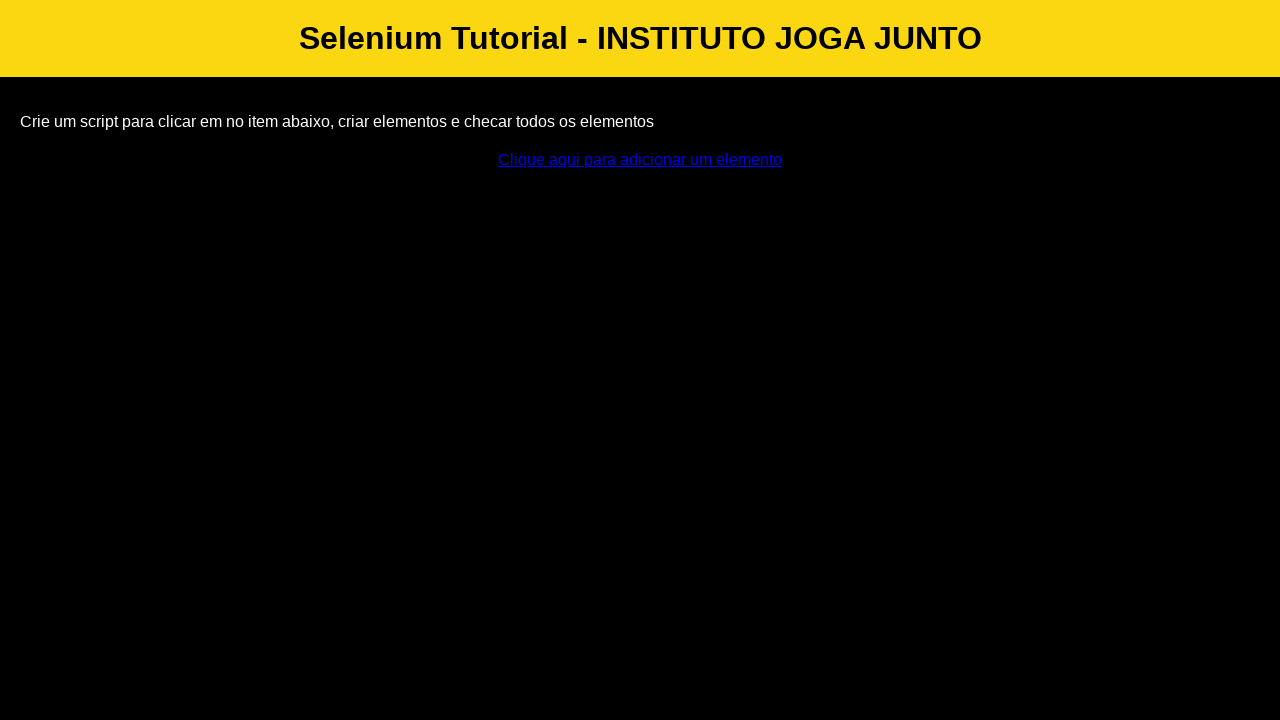

Navigated to test page
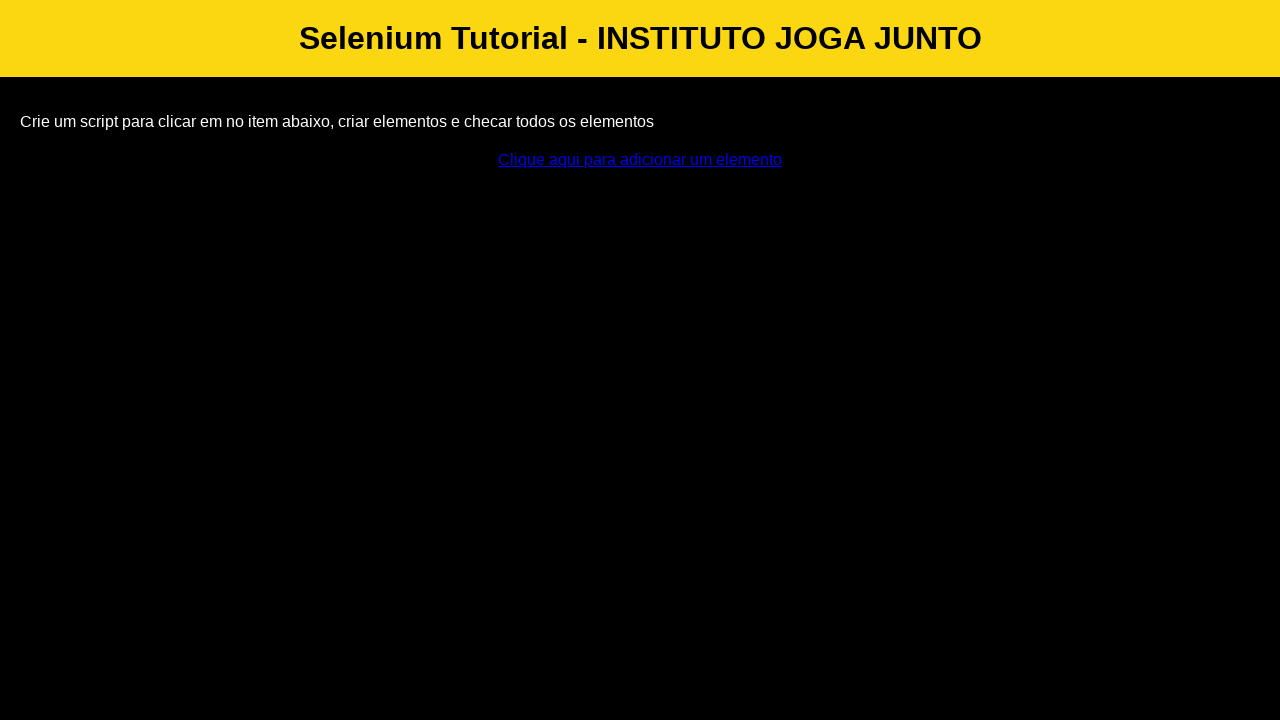

Clicked add element button (iteration 1/10) at (640, 160) on #addElement
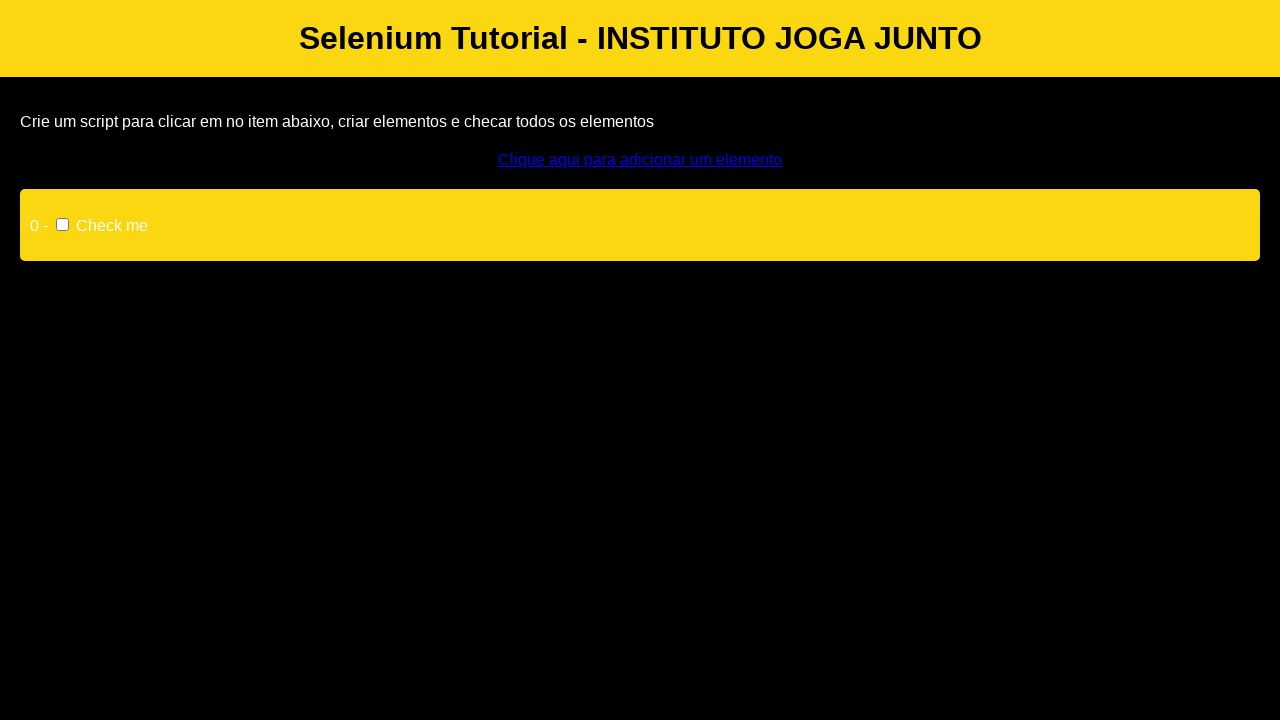

Clicked add element button (iteration 2/10) at (640, 160) on #addElement
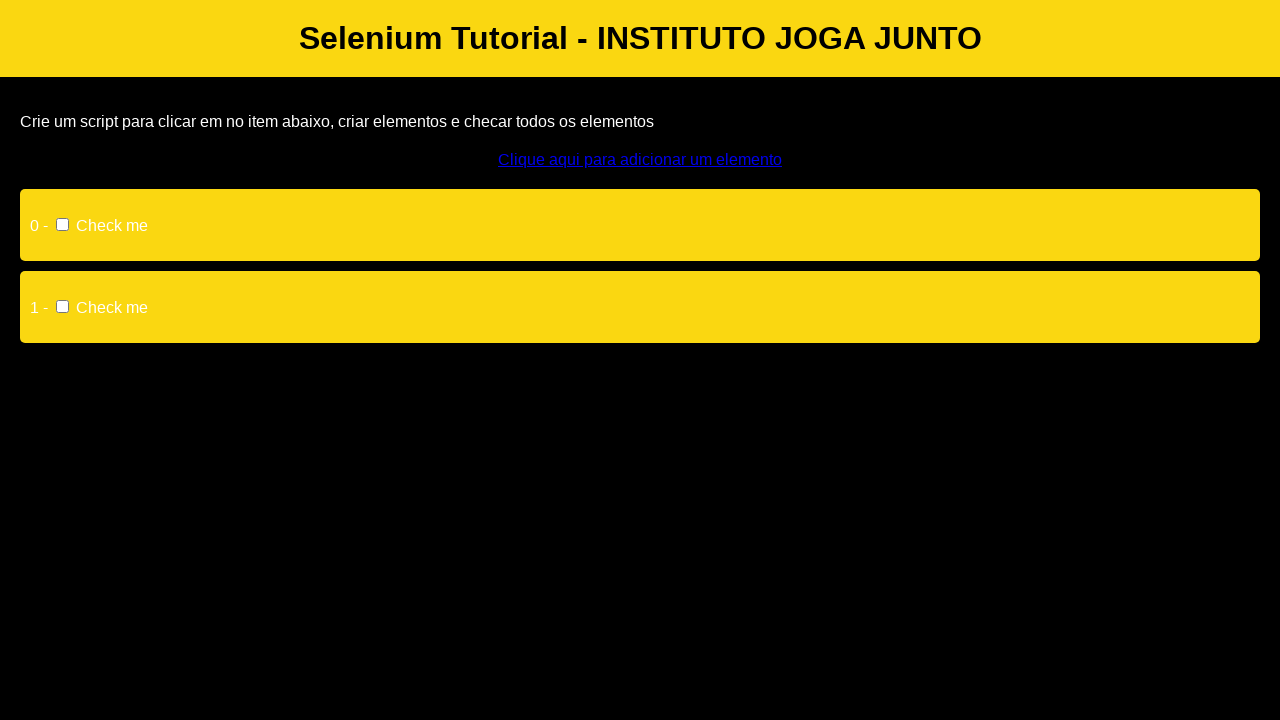

Clicked add element button (iteration 3/10) at (640, 160) on #addElement
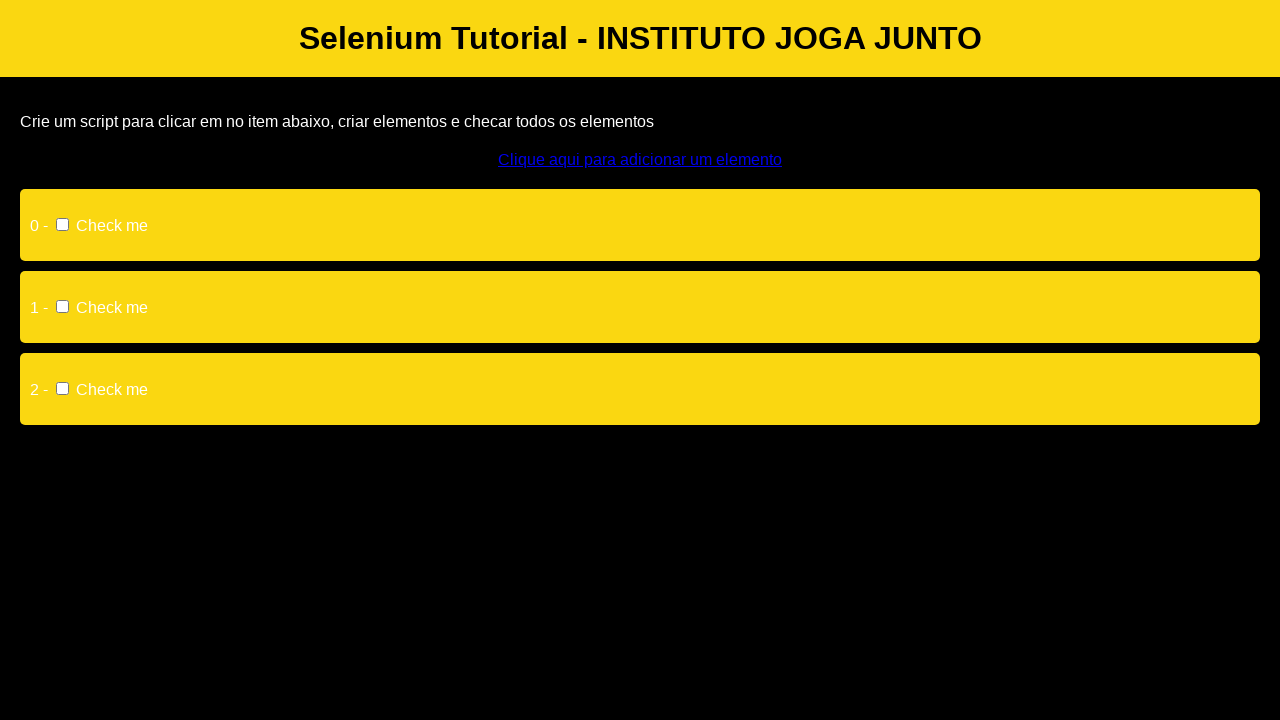

Clicked add element button (iteration 4/10) at (640, 160) on #addElement
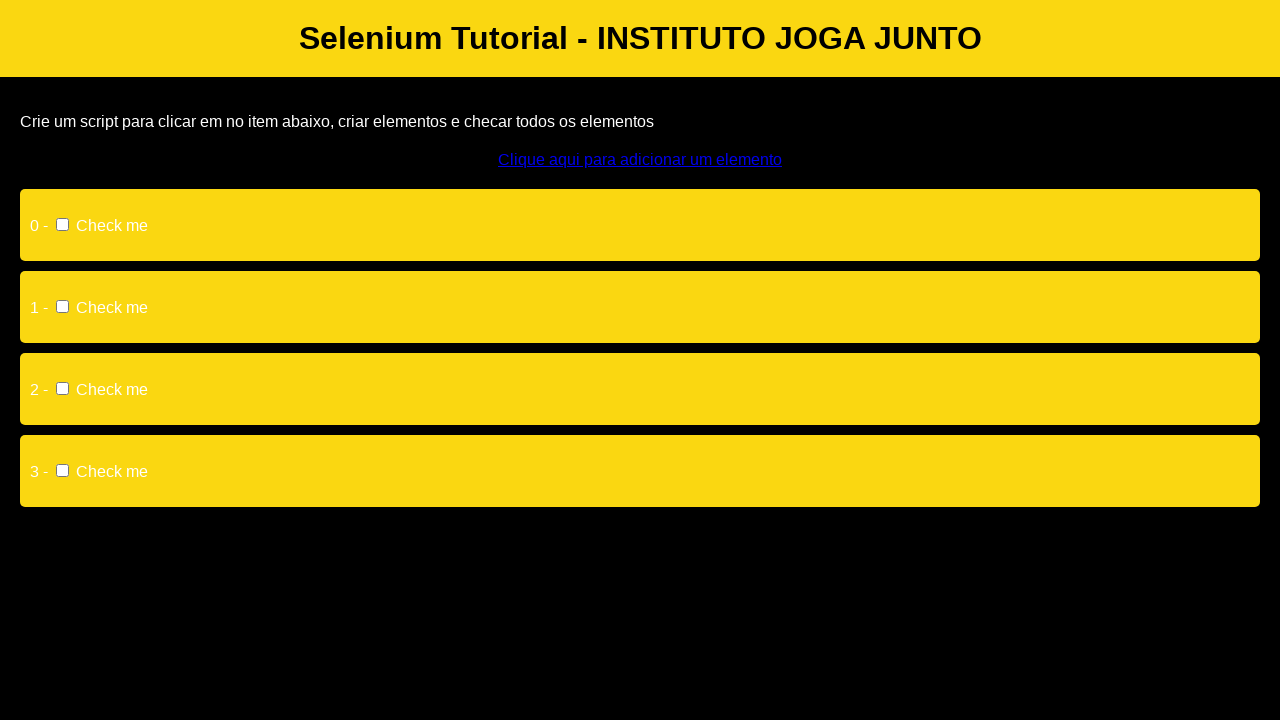

Clicked add element button (iteration 5/10) at (640, 160) on #addElement
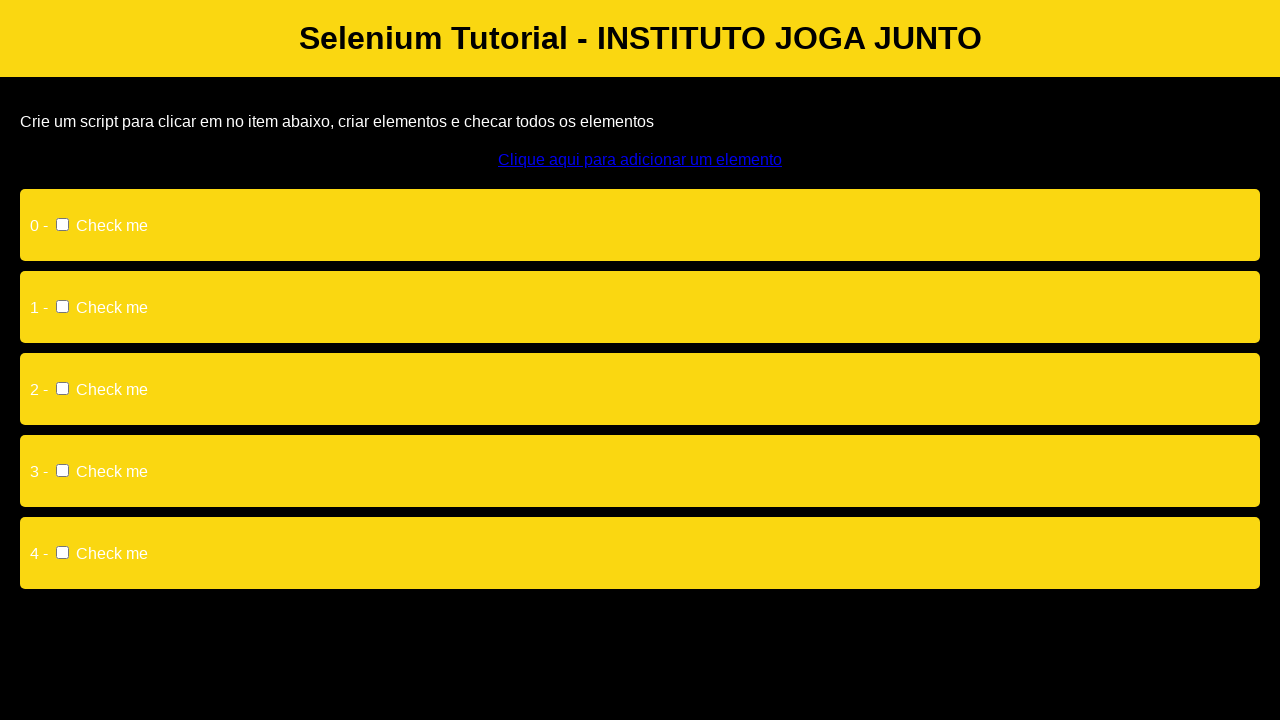

Clicked add element button (iteration 6/10) at (640, 160) on #addElement
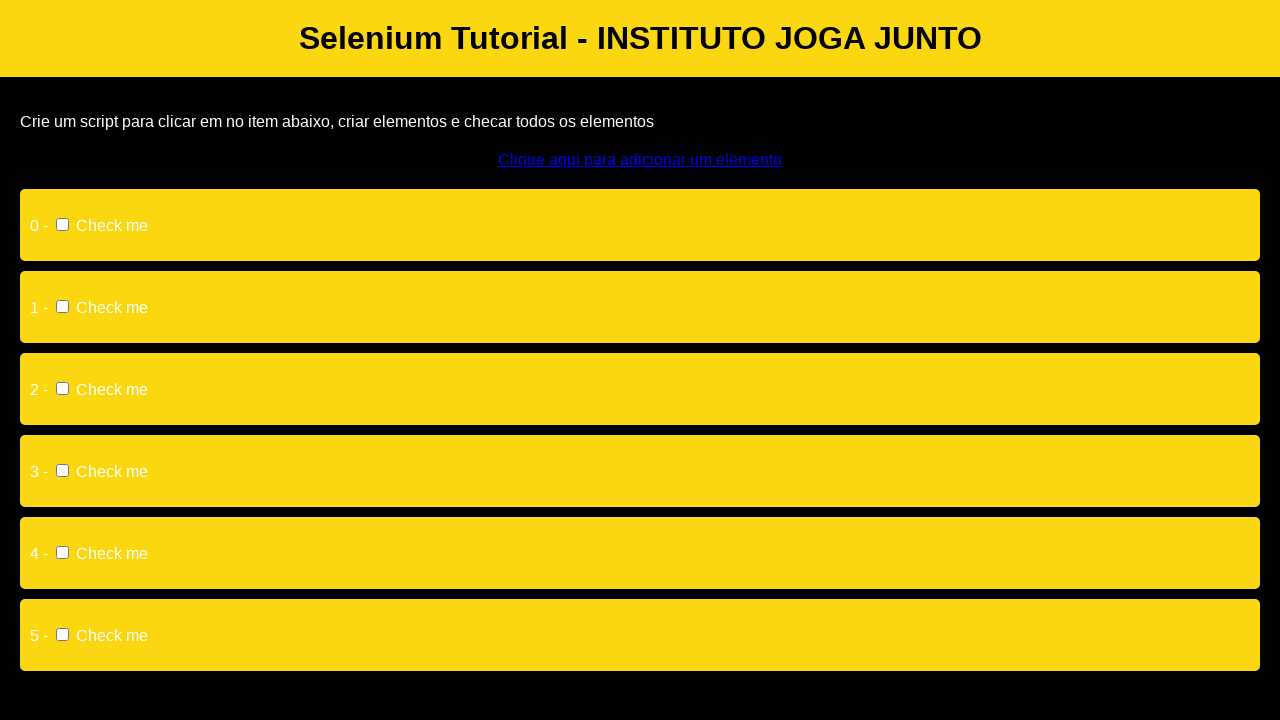

Clicked add element button (iteration 7/10) at (640, 160) on #addElement
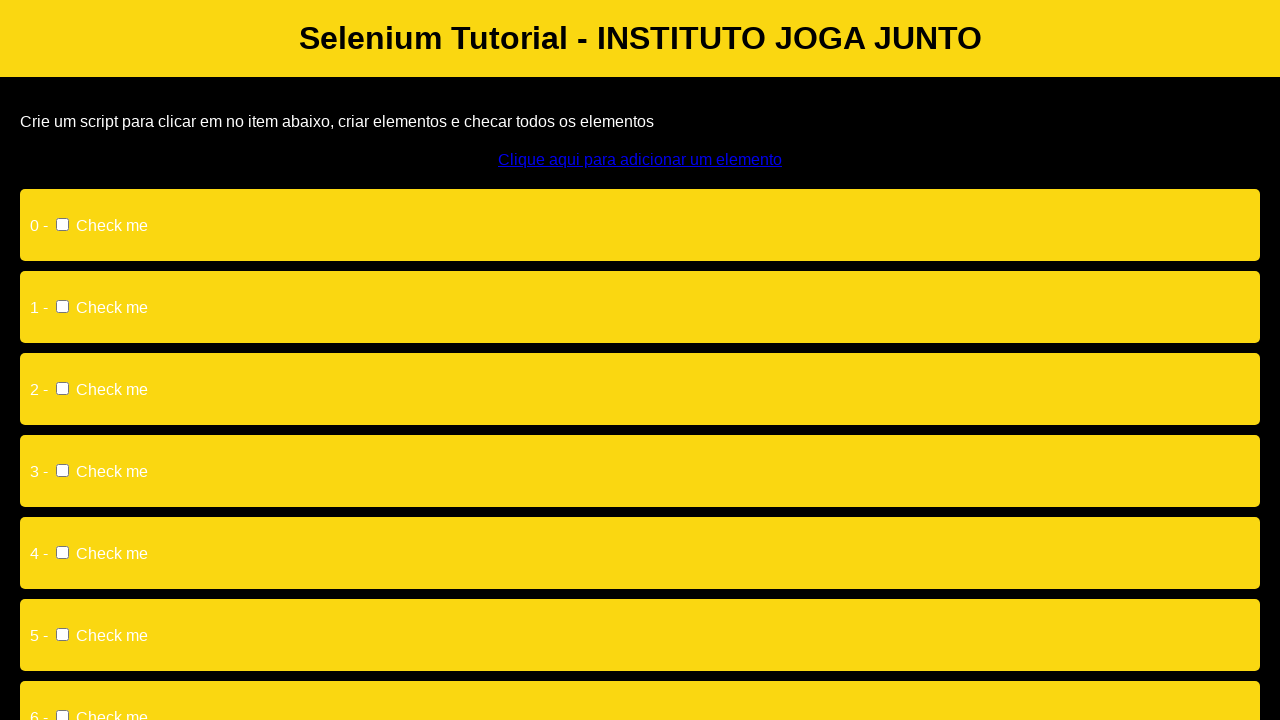

Clicked add element button (iteration 8/10) at (640, 160) on #addElement
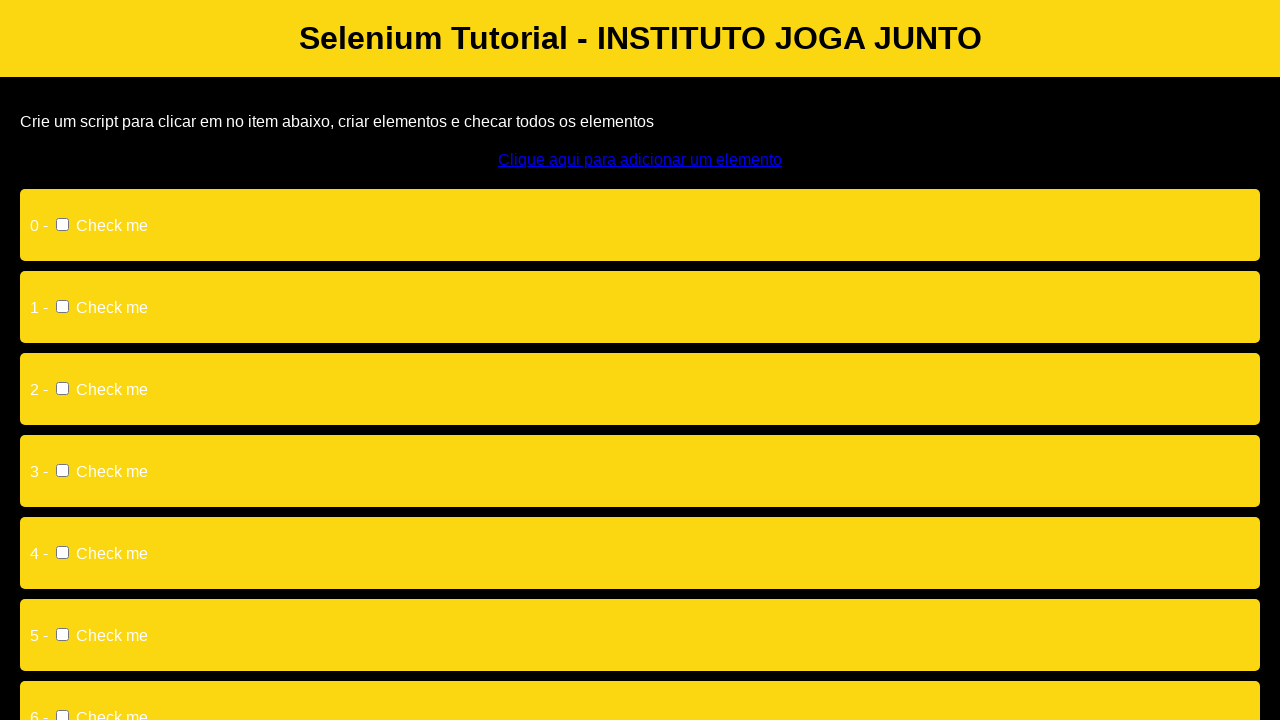

Clicked add element button (iteration 9/10) at (640, 160) on #addElement
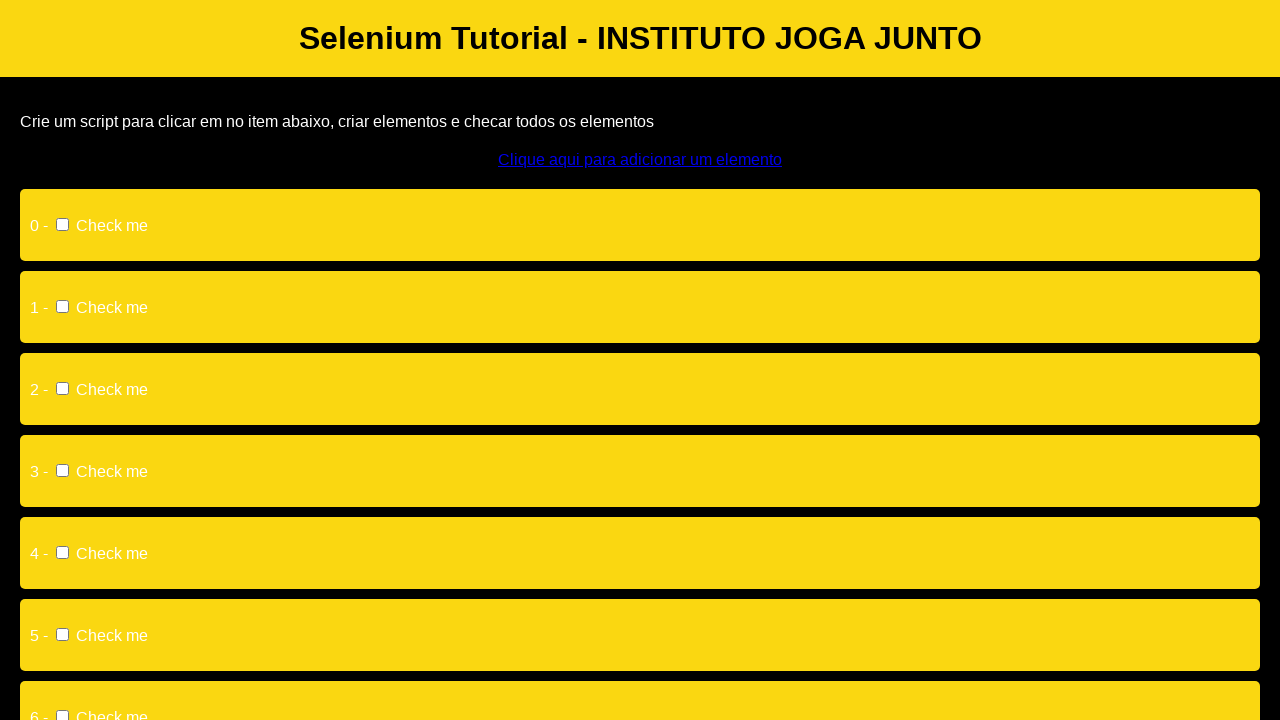

Clicked add element button (iteration 10/10) at (640, 160) on #addElement
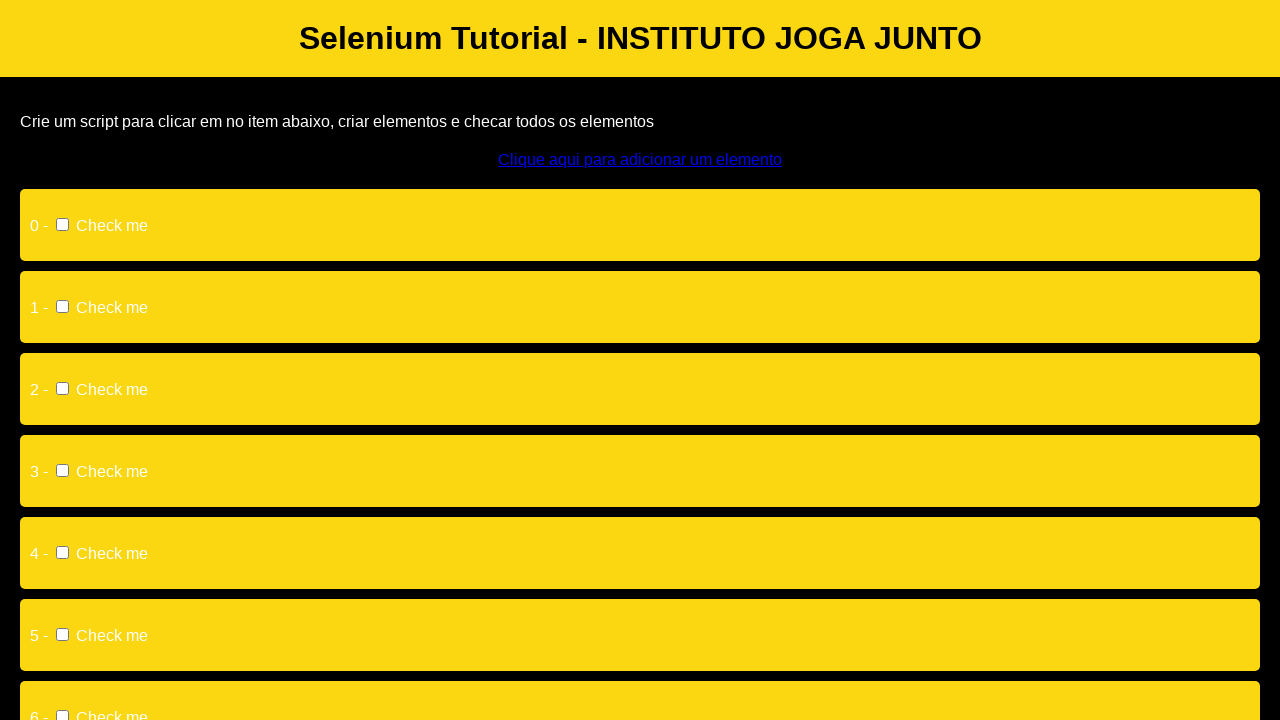

Clicked a checkbox input at (62, 224) on input >> nth=0
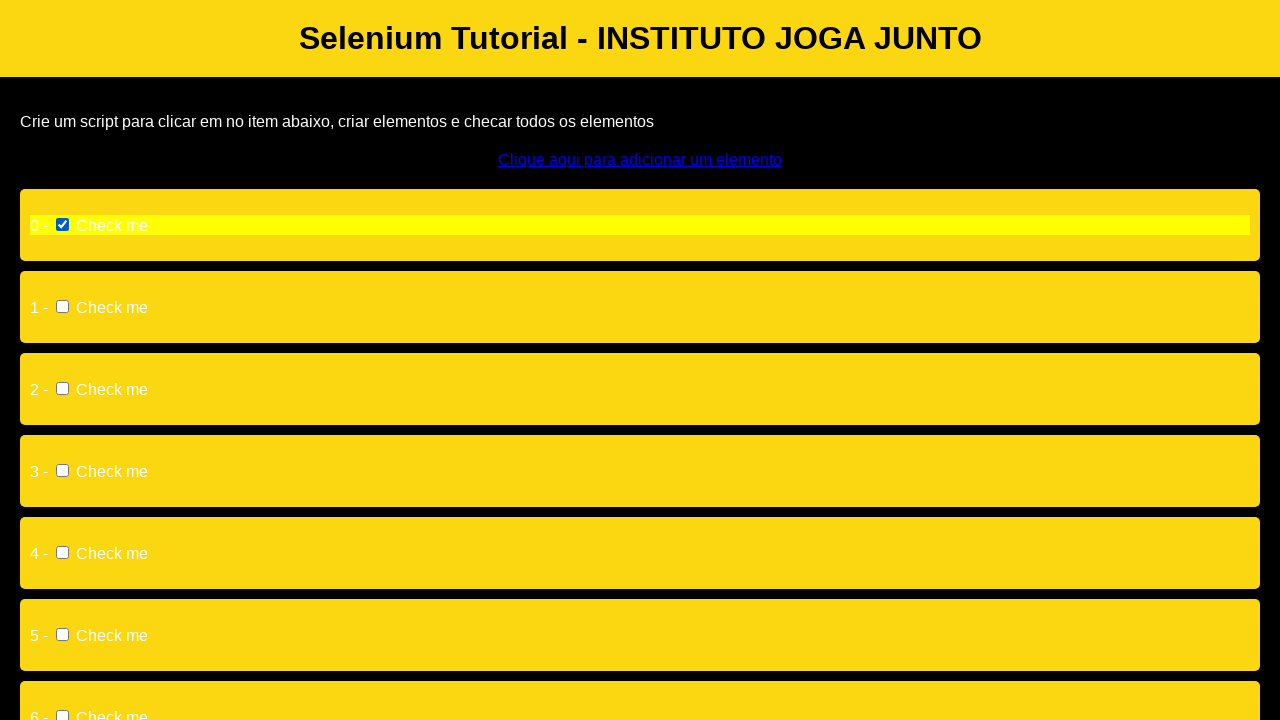

Clicked a checkbox input at (62, 306) on input >> nth=1
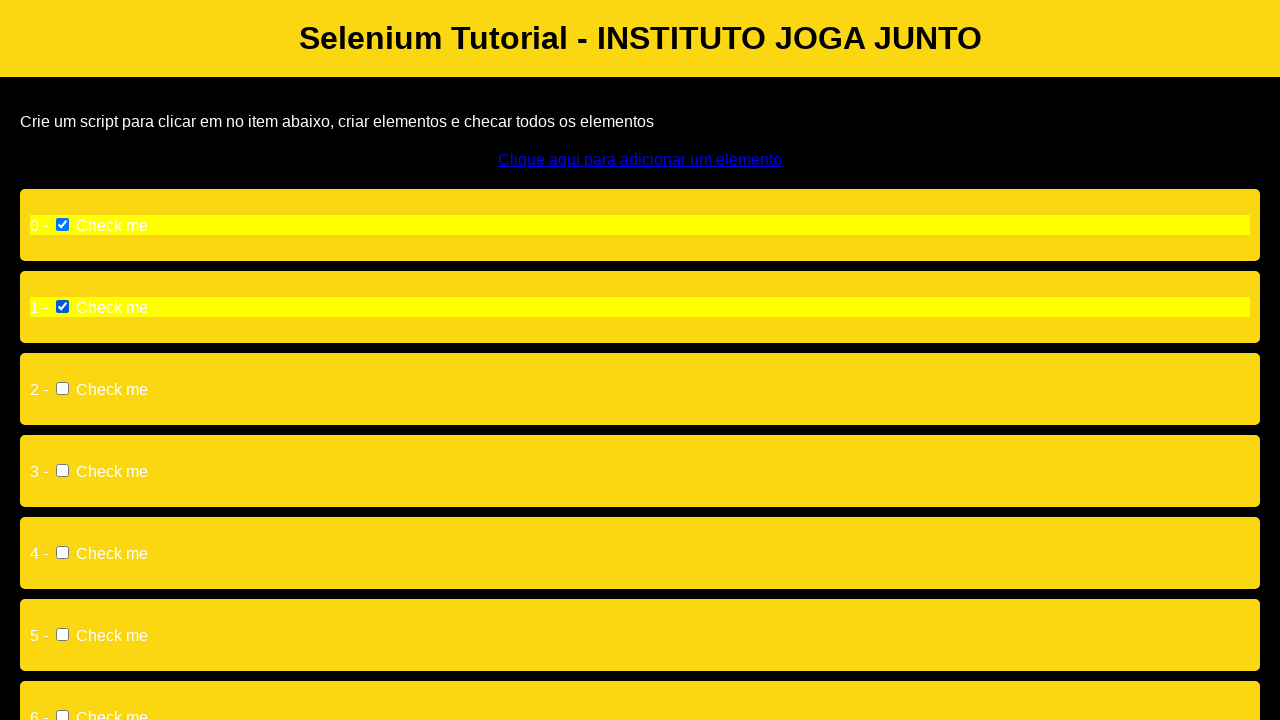

Clicked a checkbox input at (62, 388) on input >> nth=2
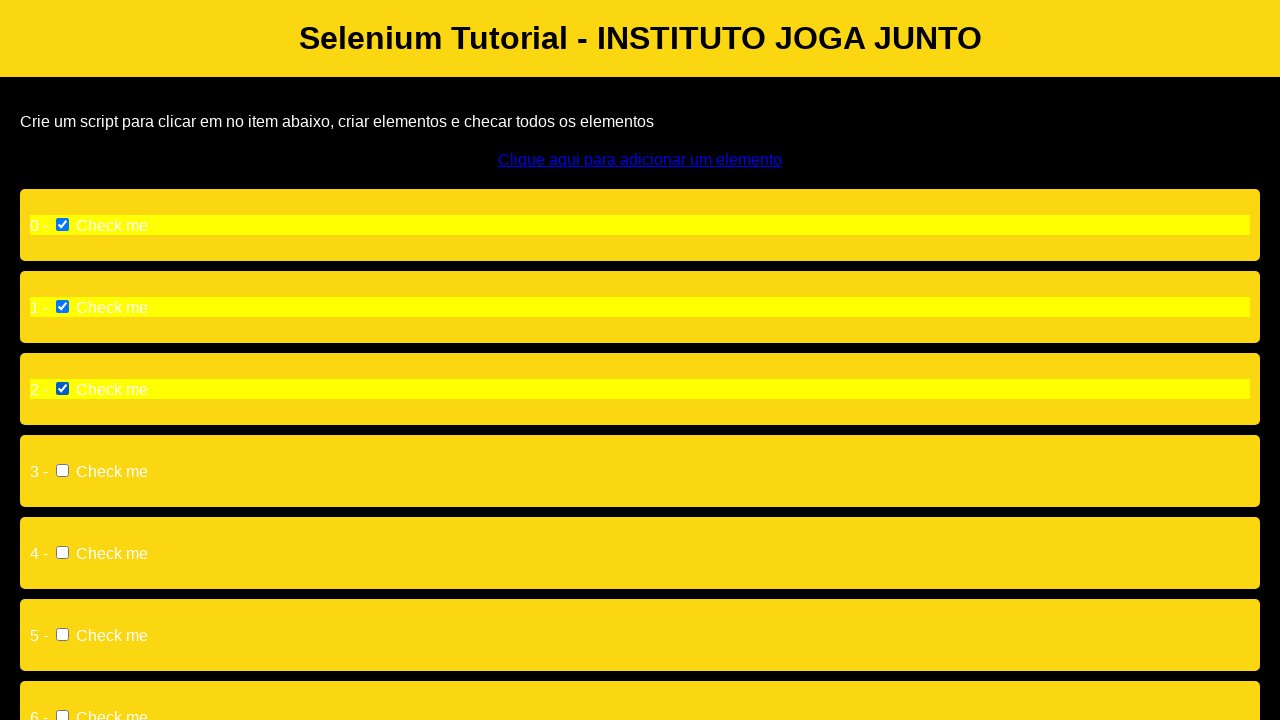

Clicked a checkbox input at (62, 470) on input >> nth=3
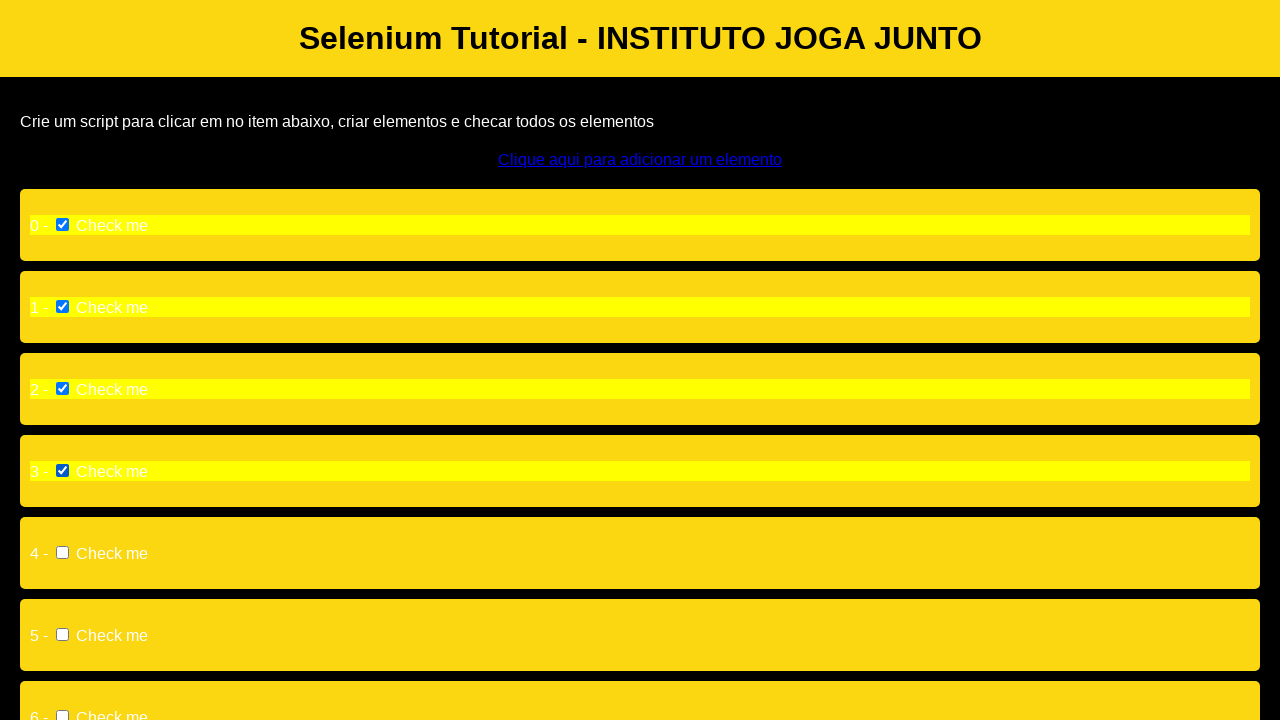

Clicked a checkbox input at (62, 552) on input >> nth=4
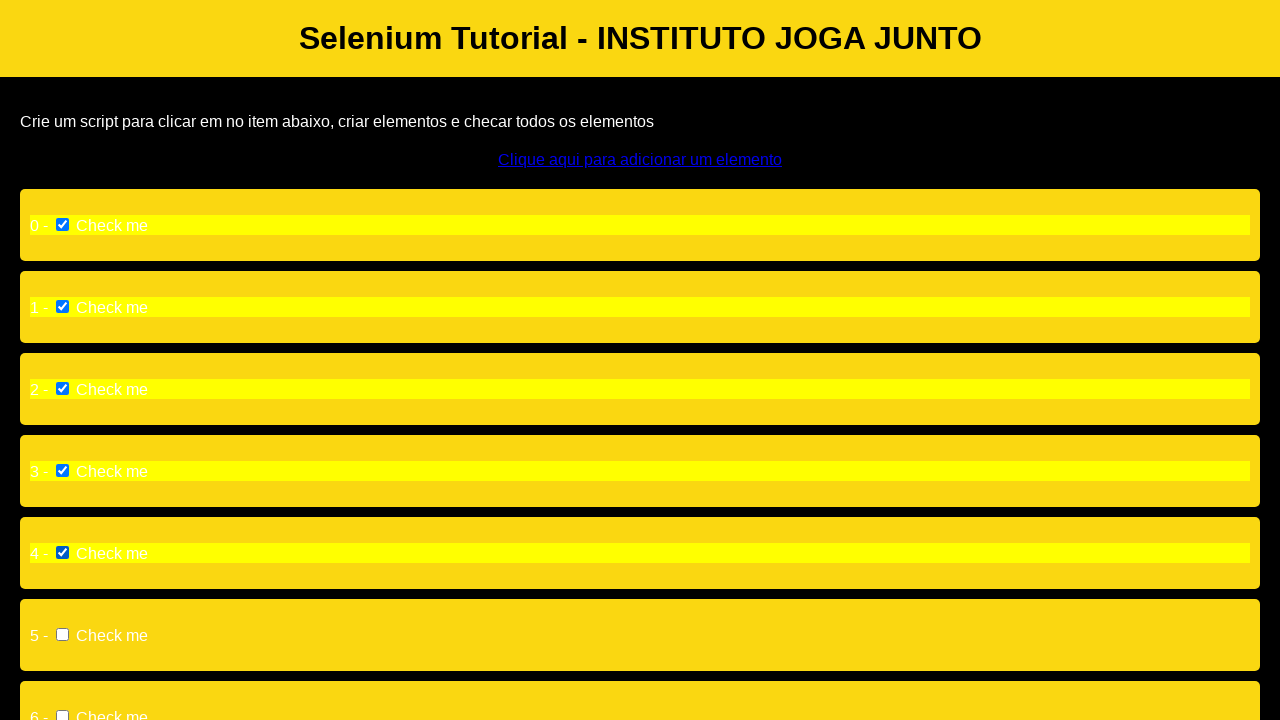

Clicked a checkbox input at (62, 634) on input >> nth=5
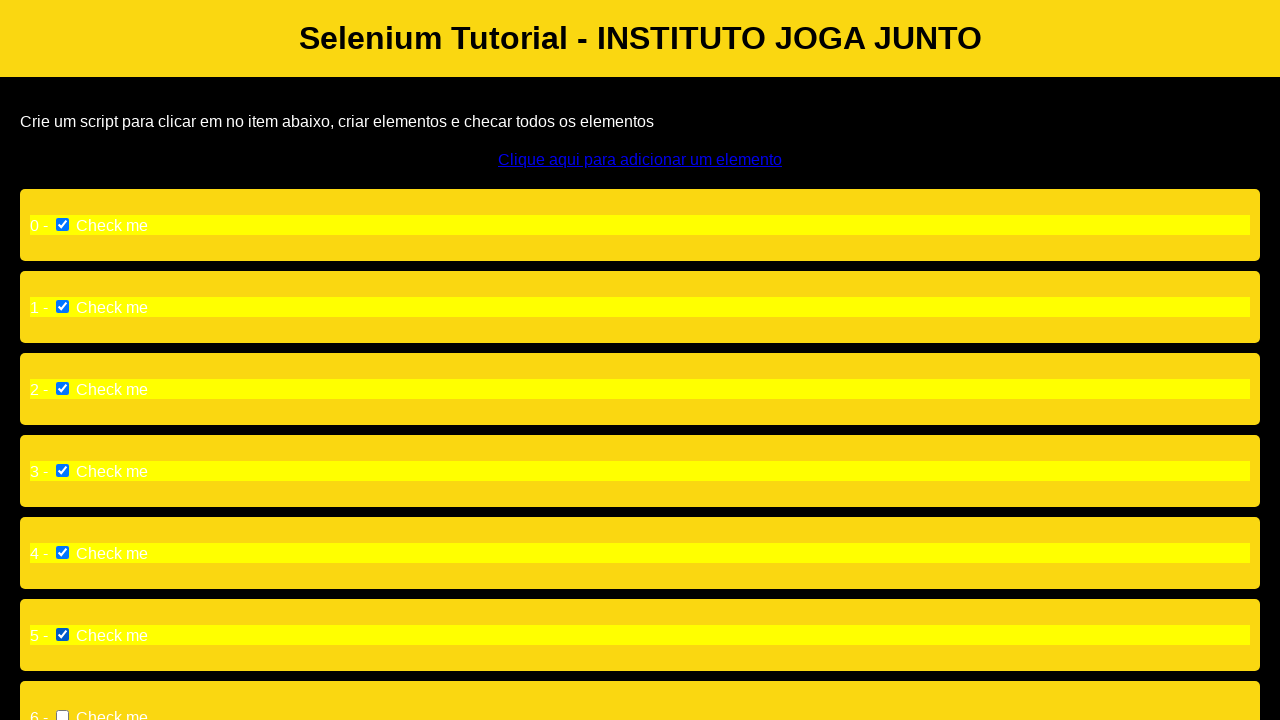

Clicked a checkbox input at (62, 714) on input >> nth=6
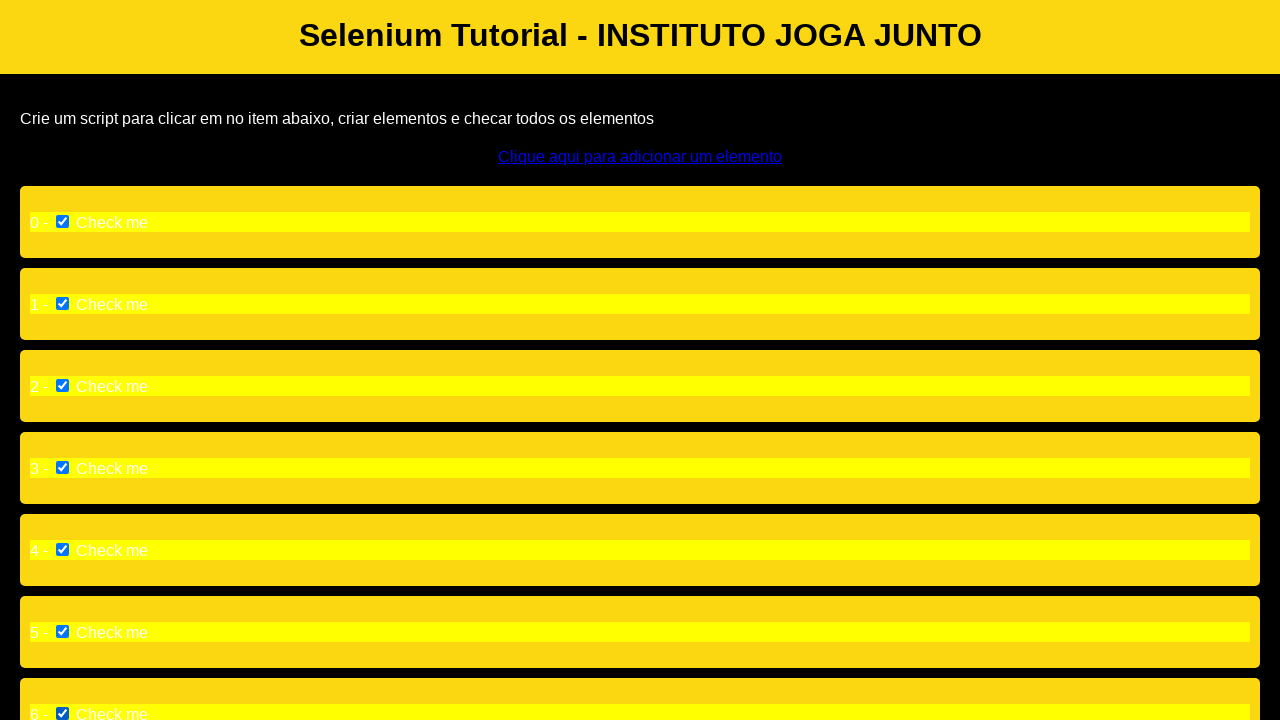

Clicked a checkbox input at (62, 490) on input >> nth=7
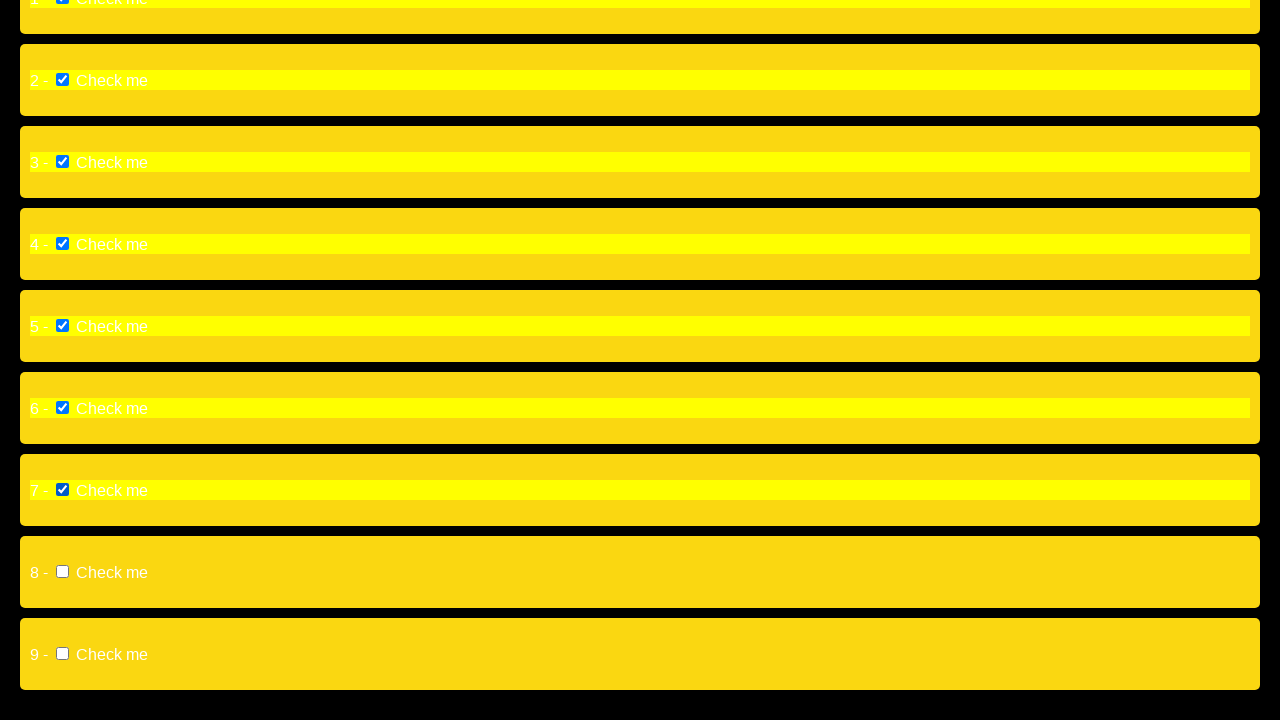

Clicked a checkbox input at (62, 572) on input >> nth=8
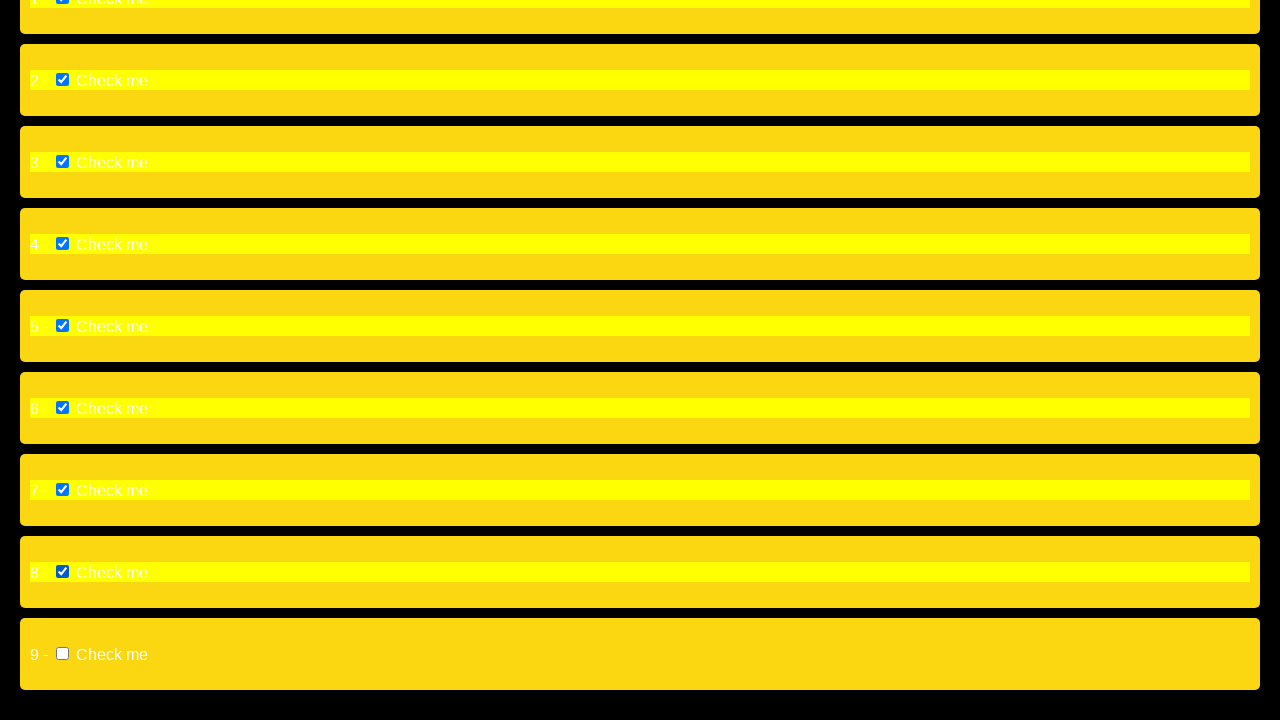

Clicked a checkbox input at (62, 654) on input >> nth=9
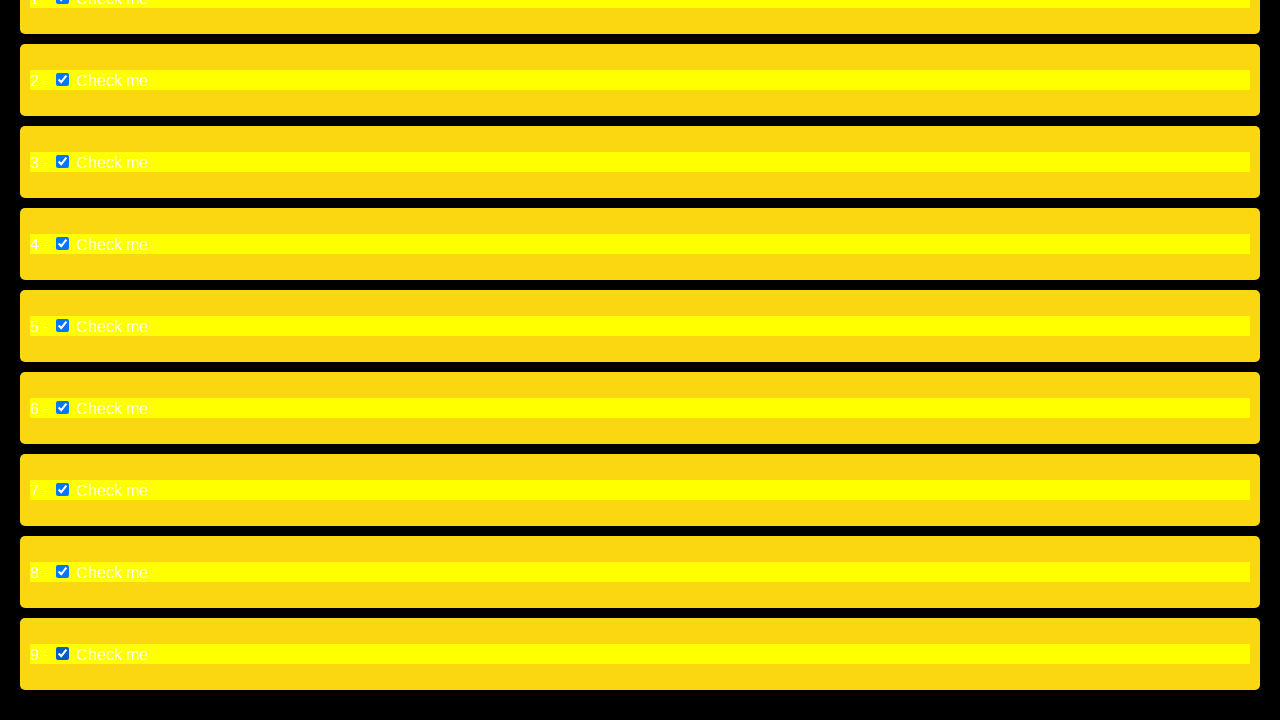

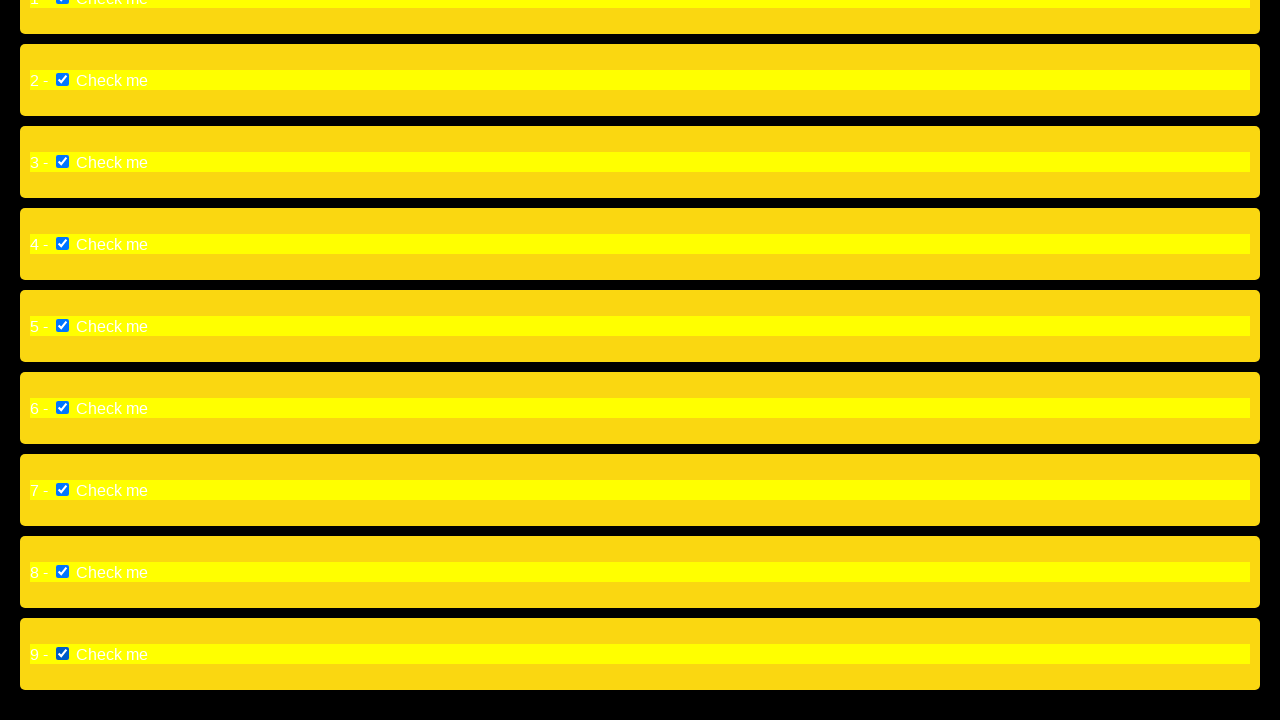